Fills out a Selenium practice form with personal details including first name, last name, gender, years of experience, date, profession, automation tool selection, and continent dropdown, then submits the form.

Starting URL: https://www.techlistic.com/p/selenium-practice-form.html

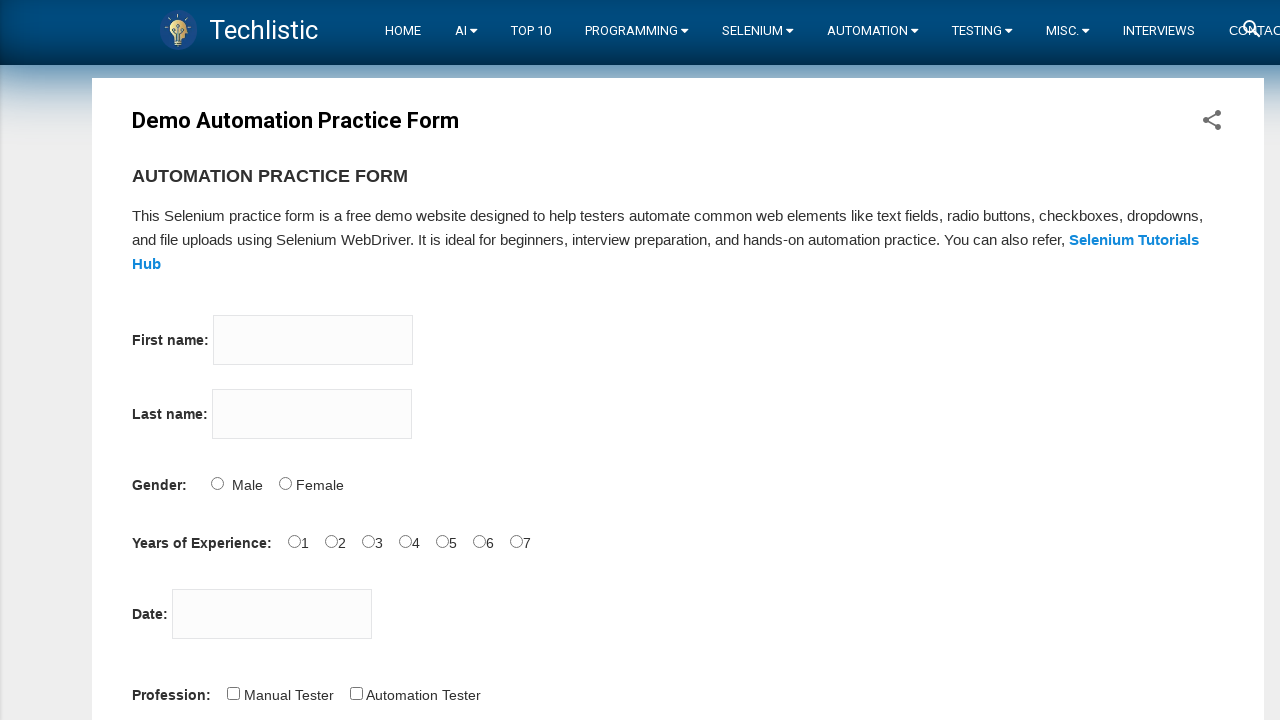

Filled first name field with 'TestName' on input[name='firstname']
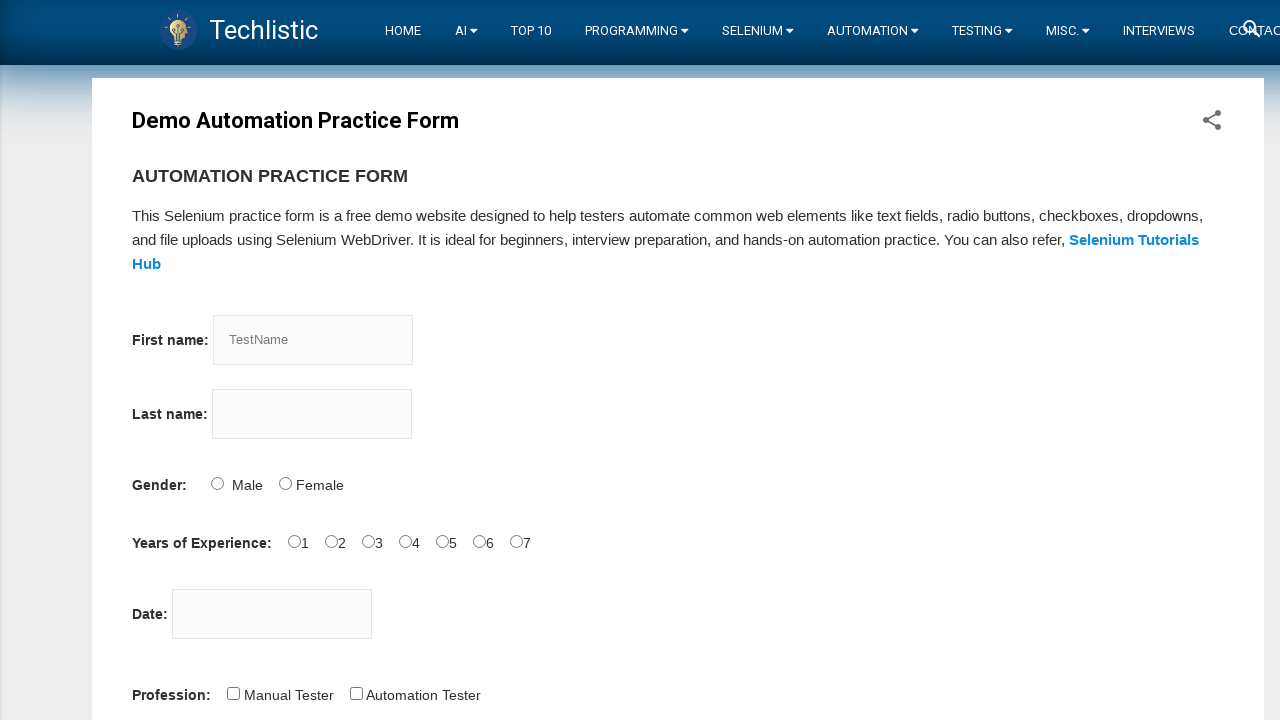

Filled last name field with 'Test_LastName' on input[name='lastname']
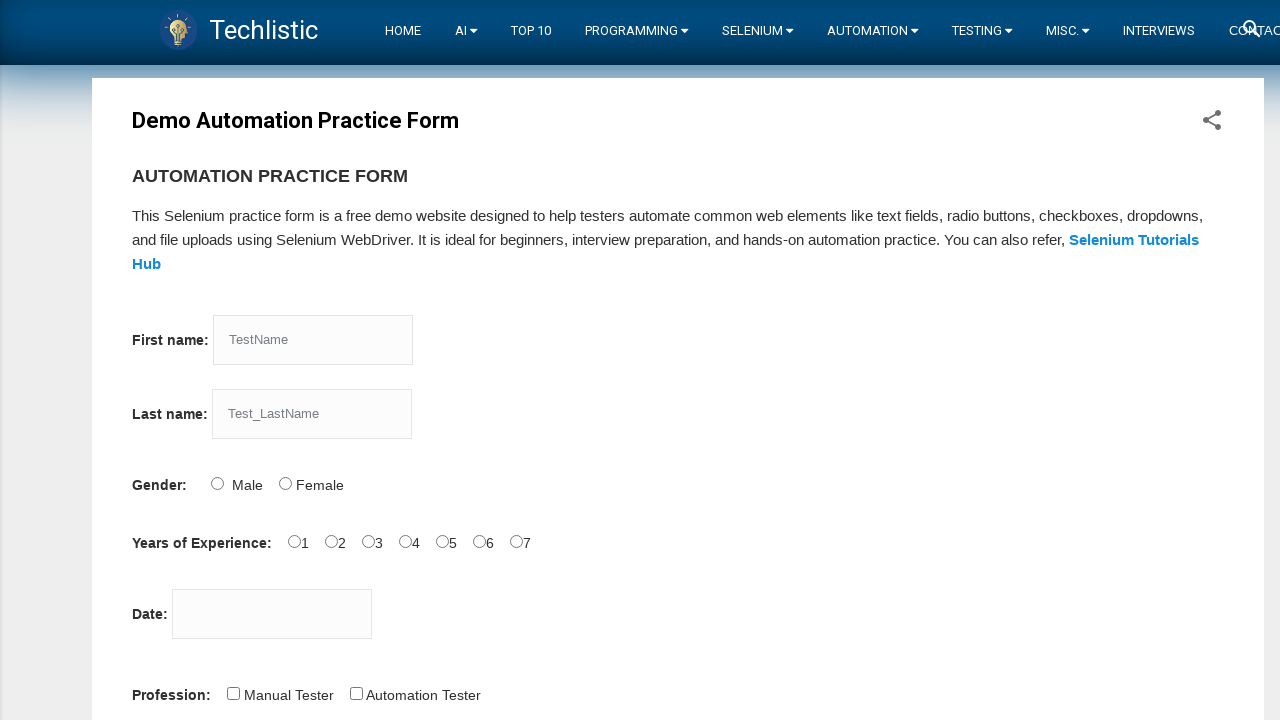

Selected Male gender at (217, 483) on #sex-0
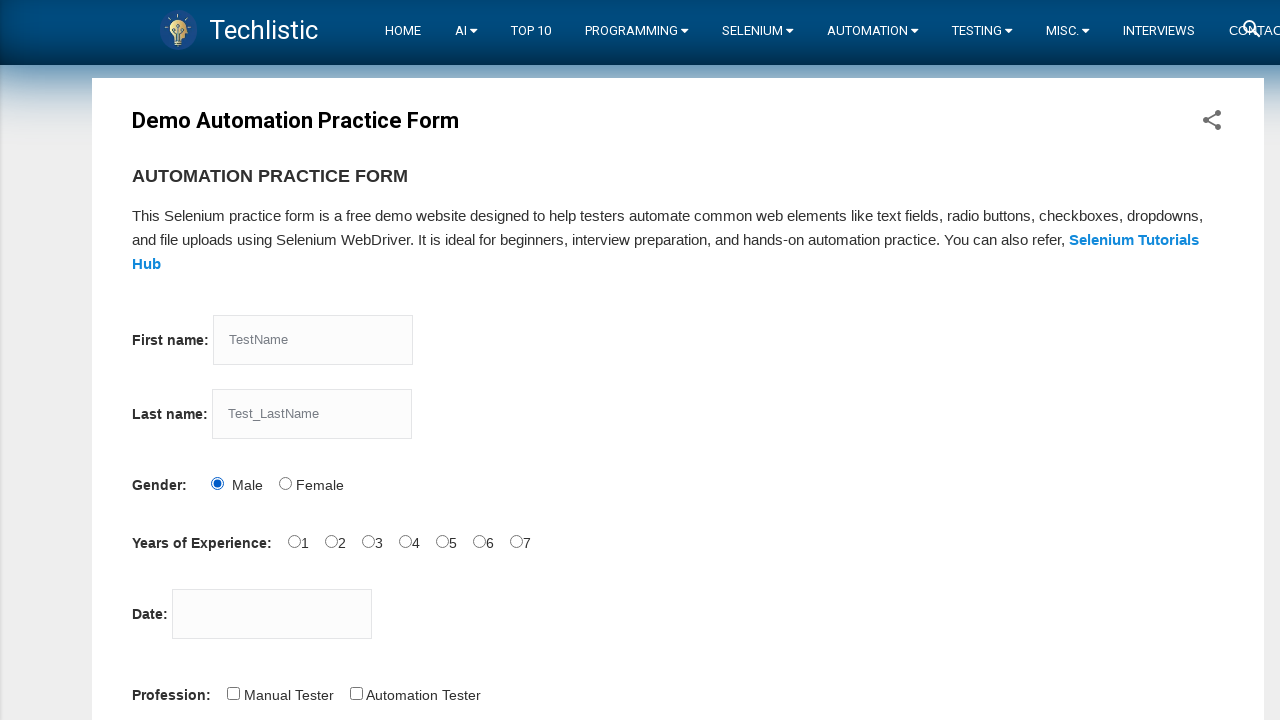

Selected 1 year of experience at (331, 541) on #exp-1
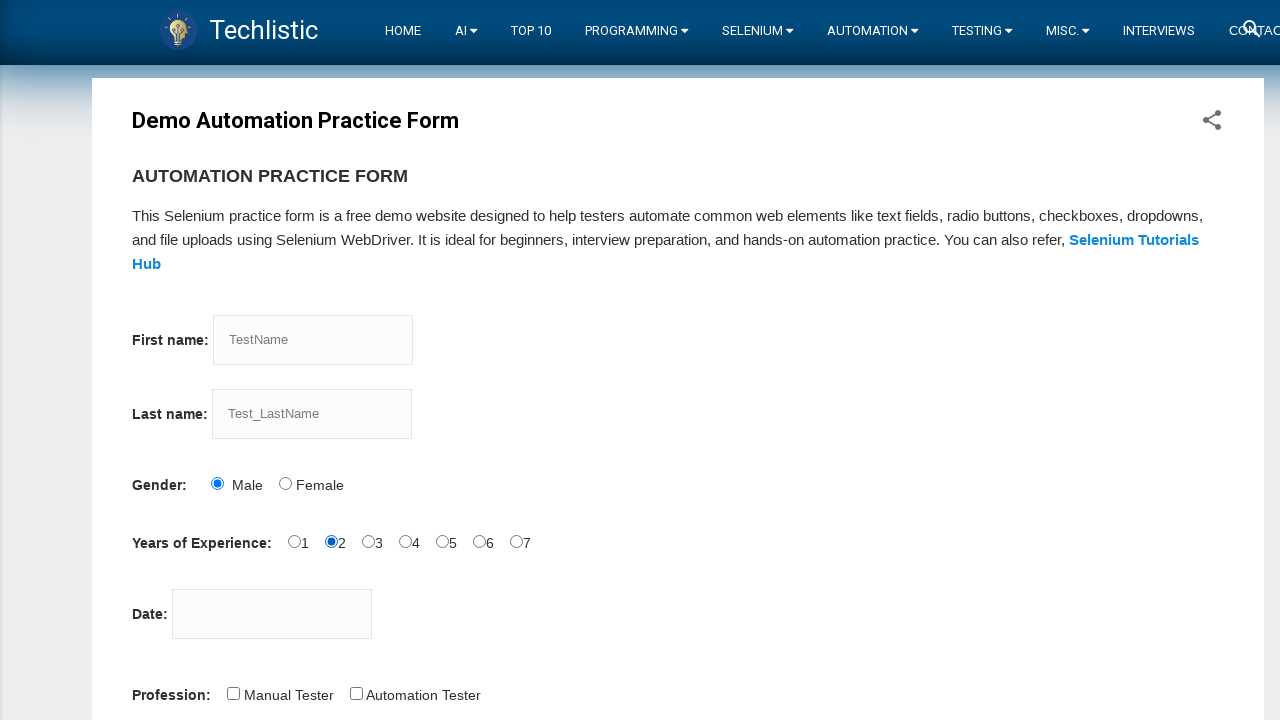

Filled date picker with '29/05/2004' on #datepicker
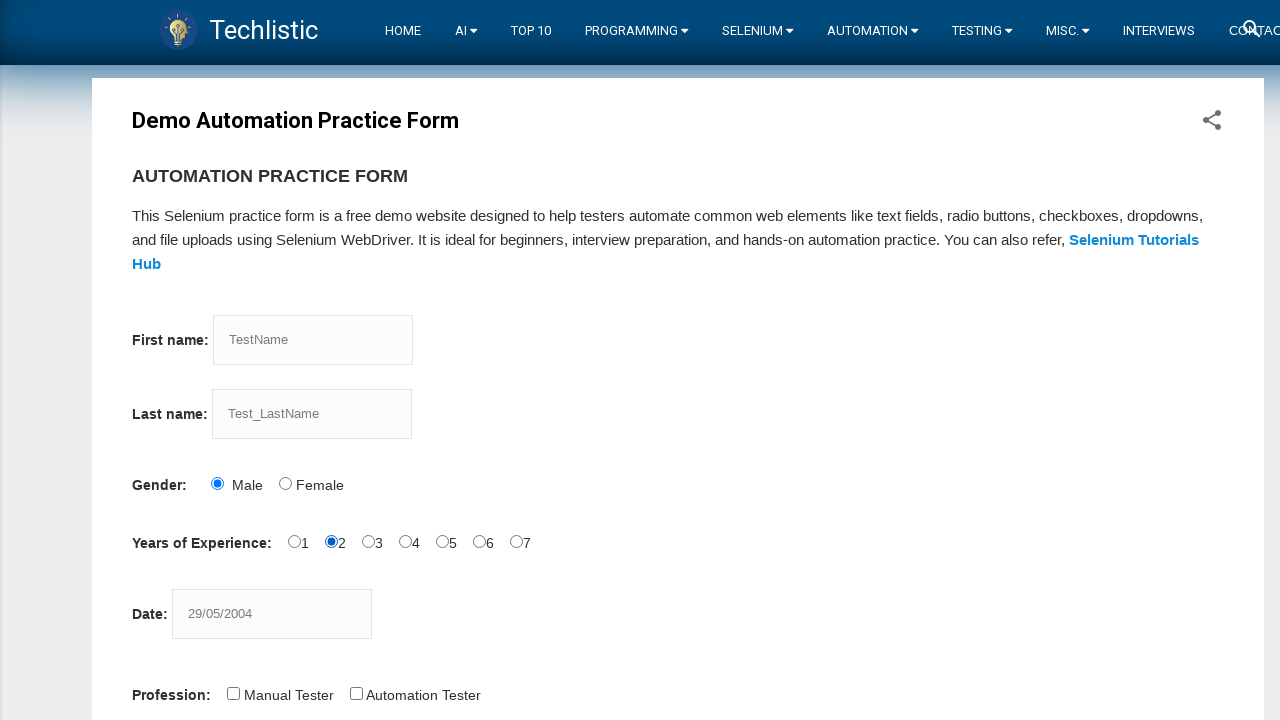

Selected Non-Automation Tester profession at (356, 693) on #profession-1
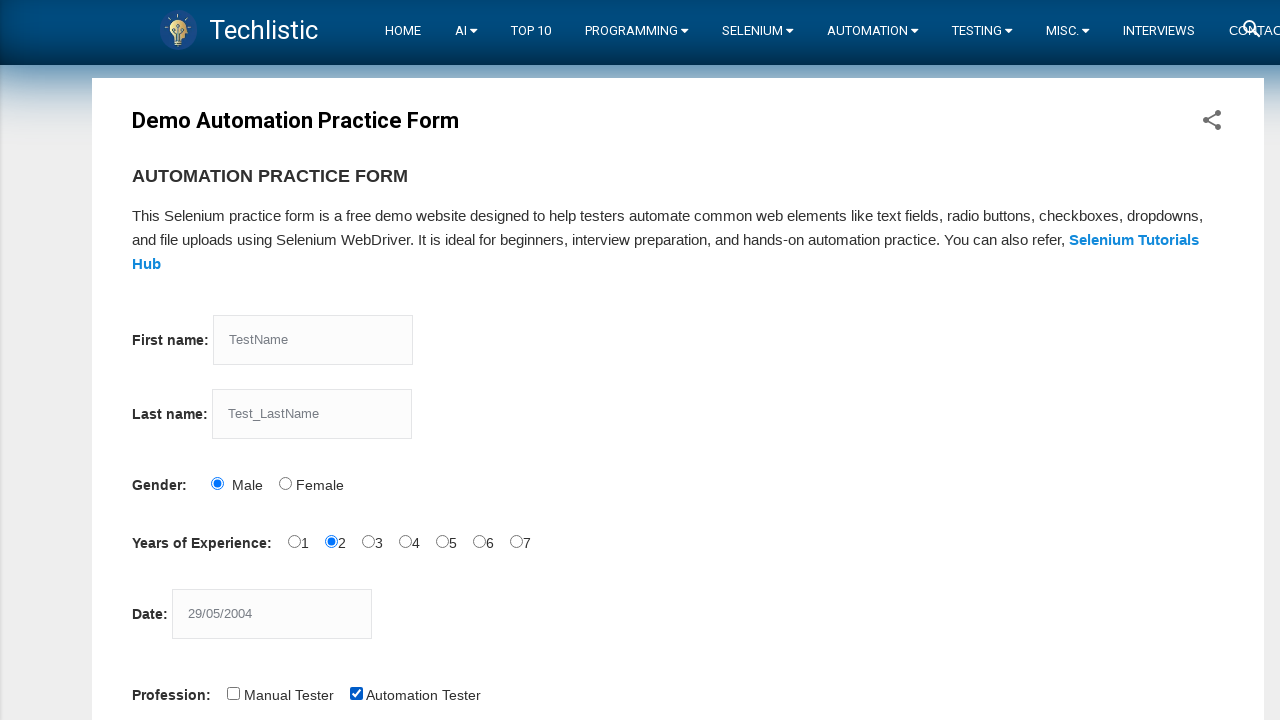

Selected QTP automation tool at (446, 360) on #tool-2
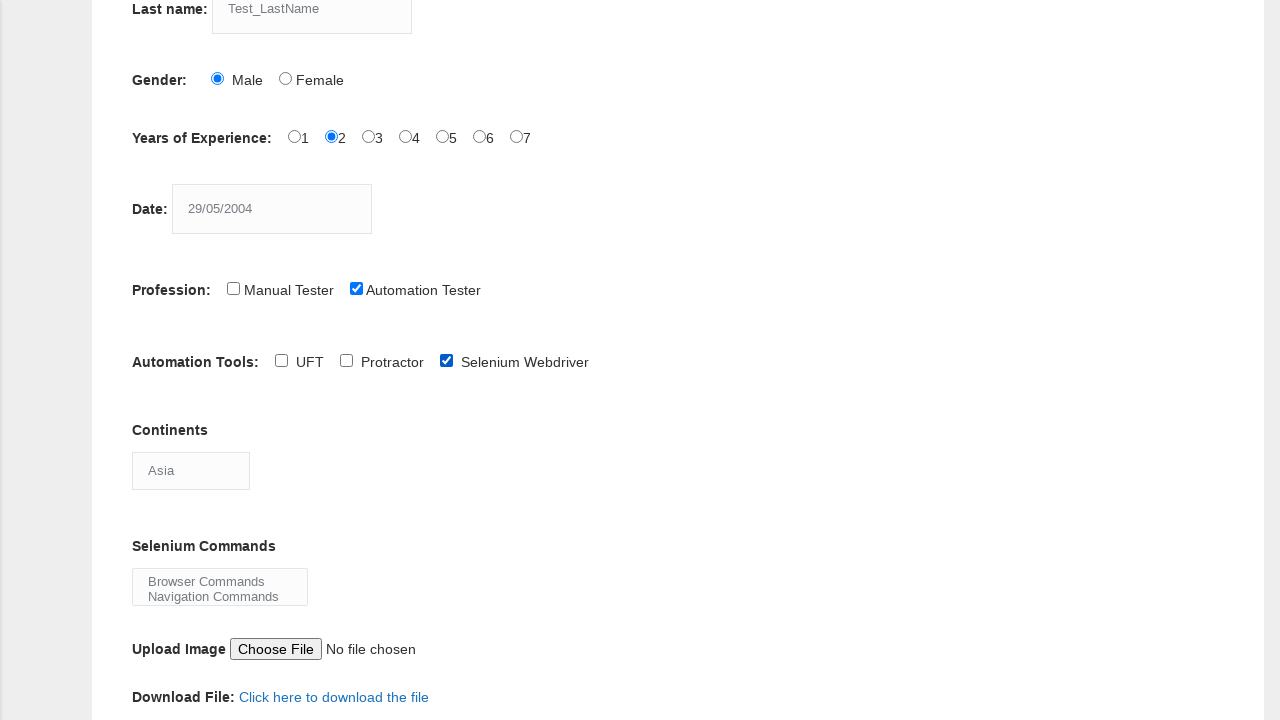

Clicked on continents dropdown at (191, 470) on #continents
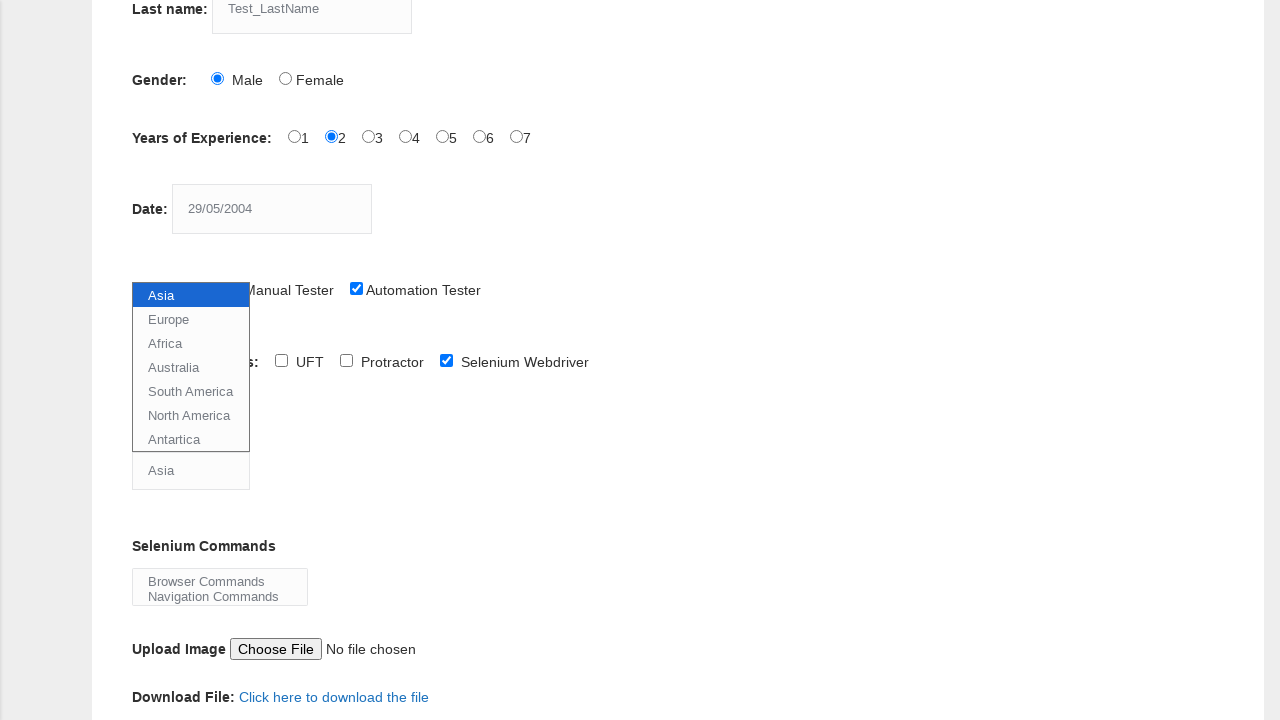

Selected Europe from continents dropdown on #continents
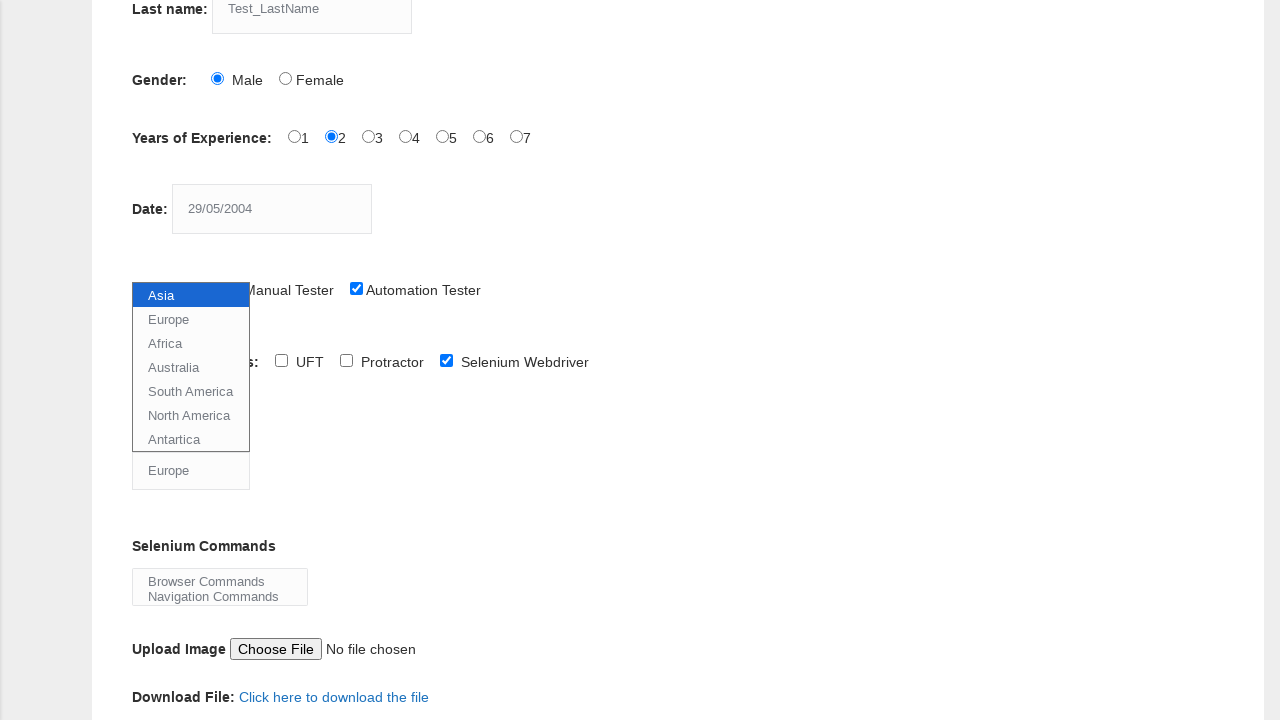

Clicked Submit button to submit the form at (157, 360) on #submit
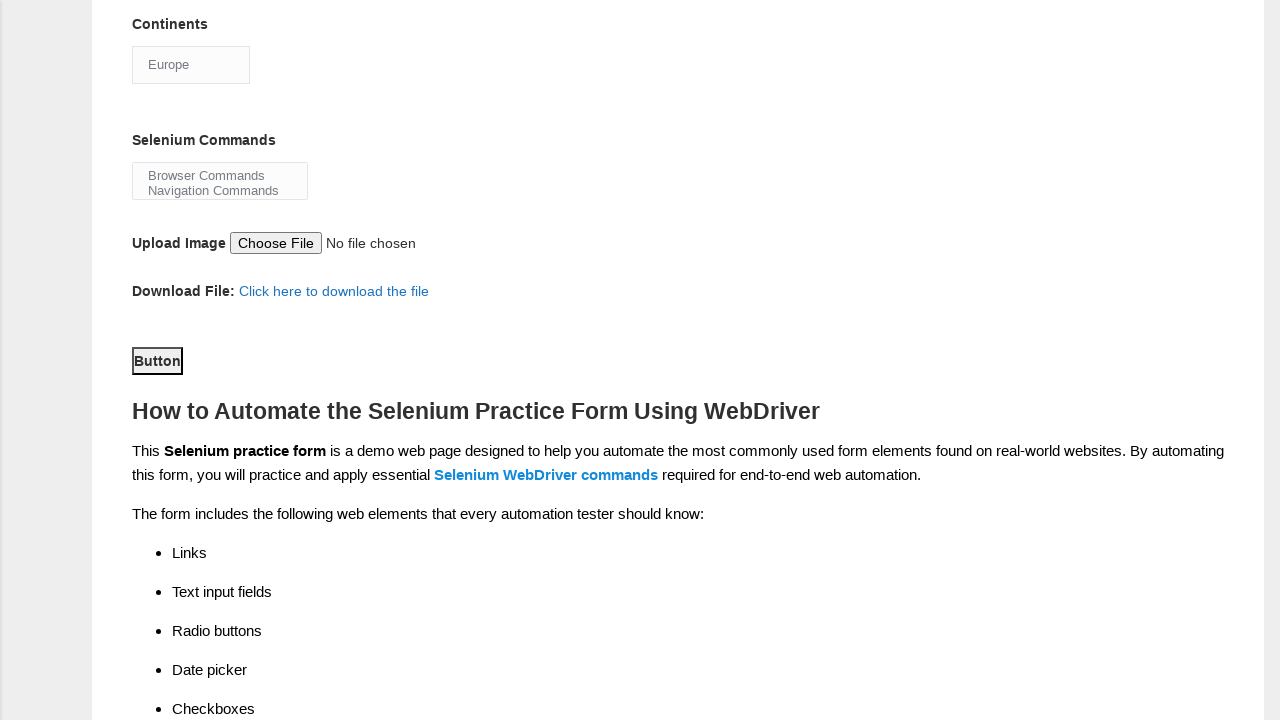

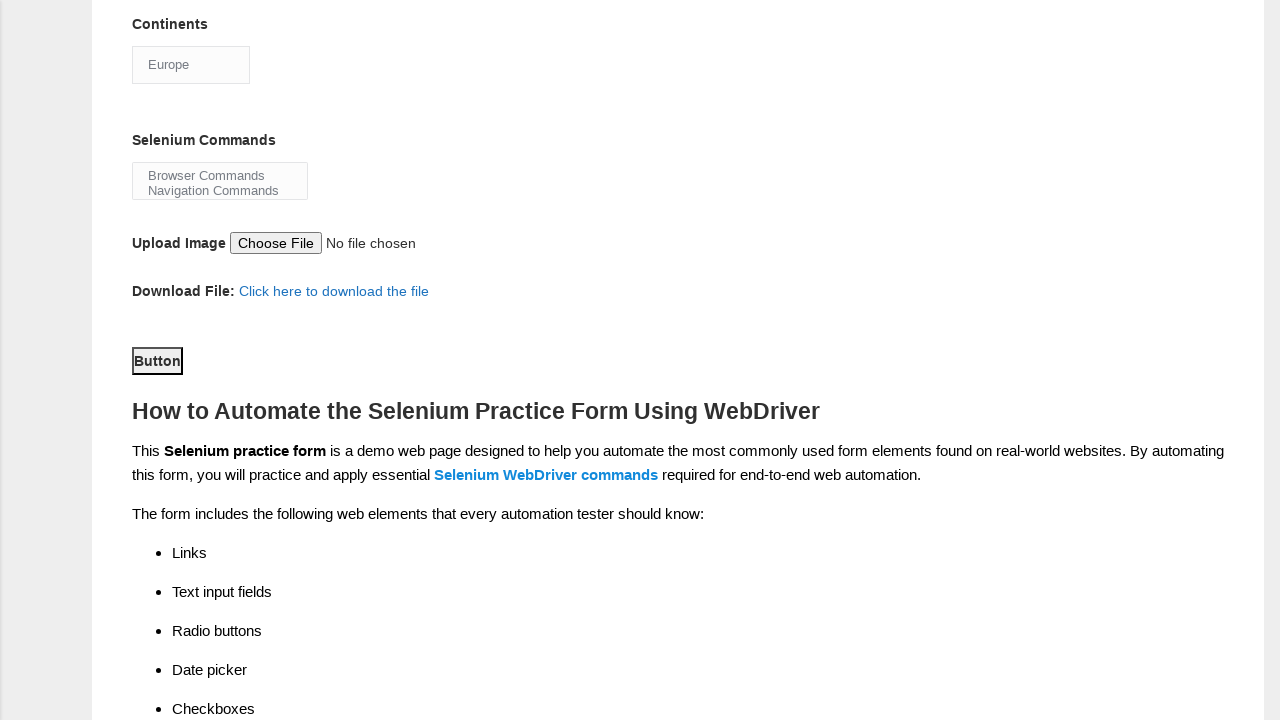